Navigates to Goodreads website and sets the browser window size to specific dimensions

Starting URL: https://www.goodreads.com/

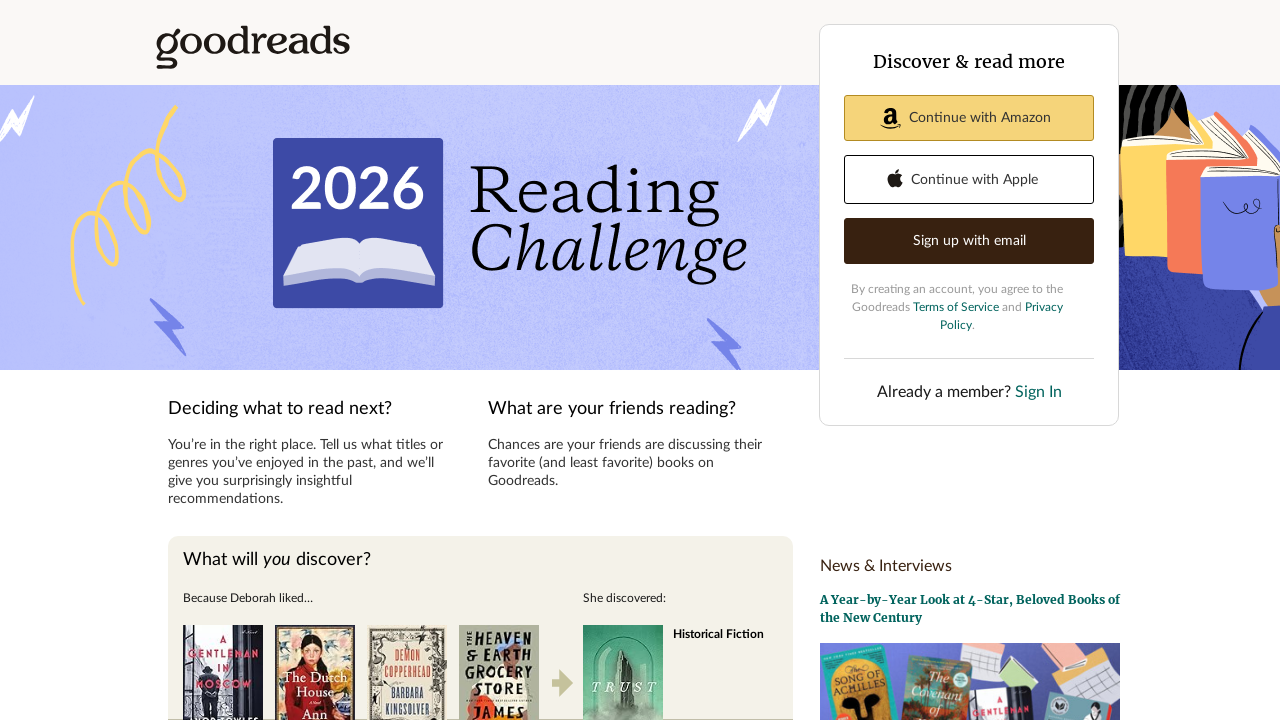

Set browser window size to 1500x768
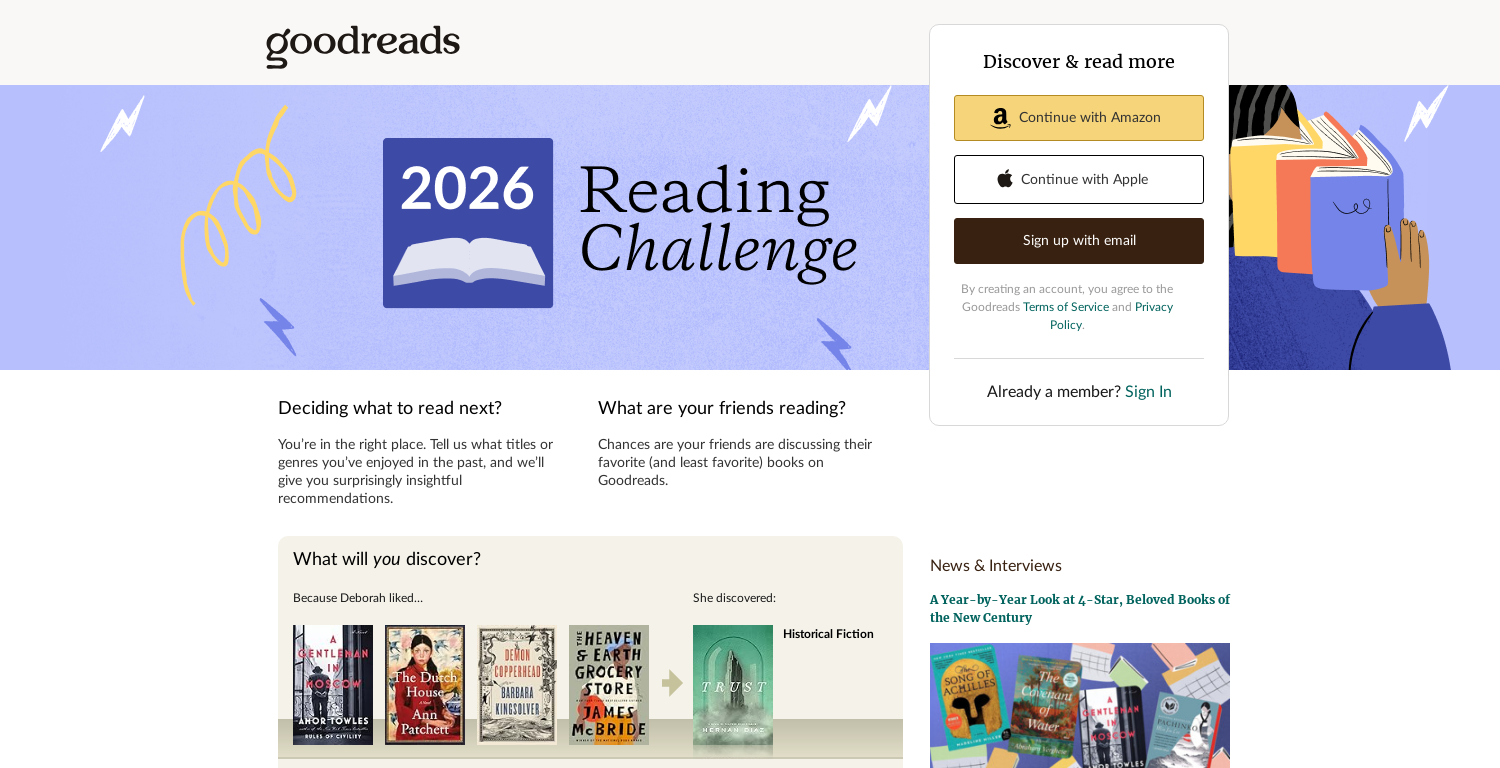

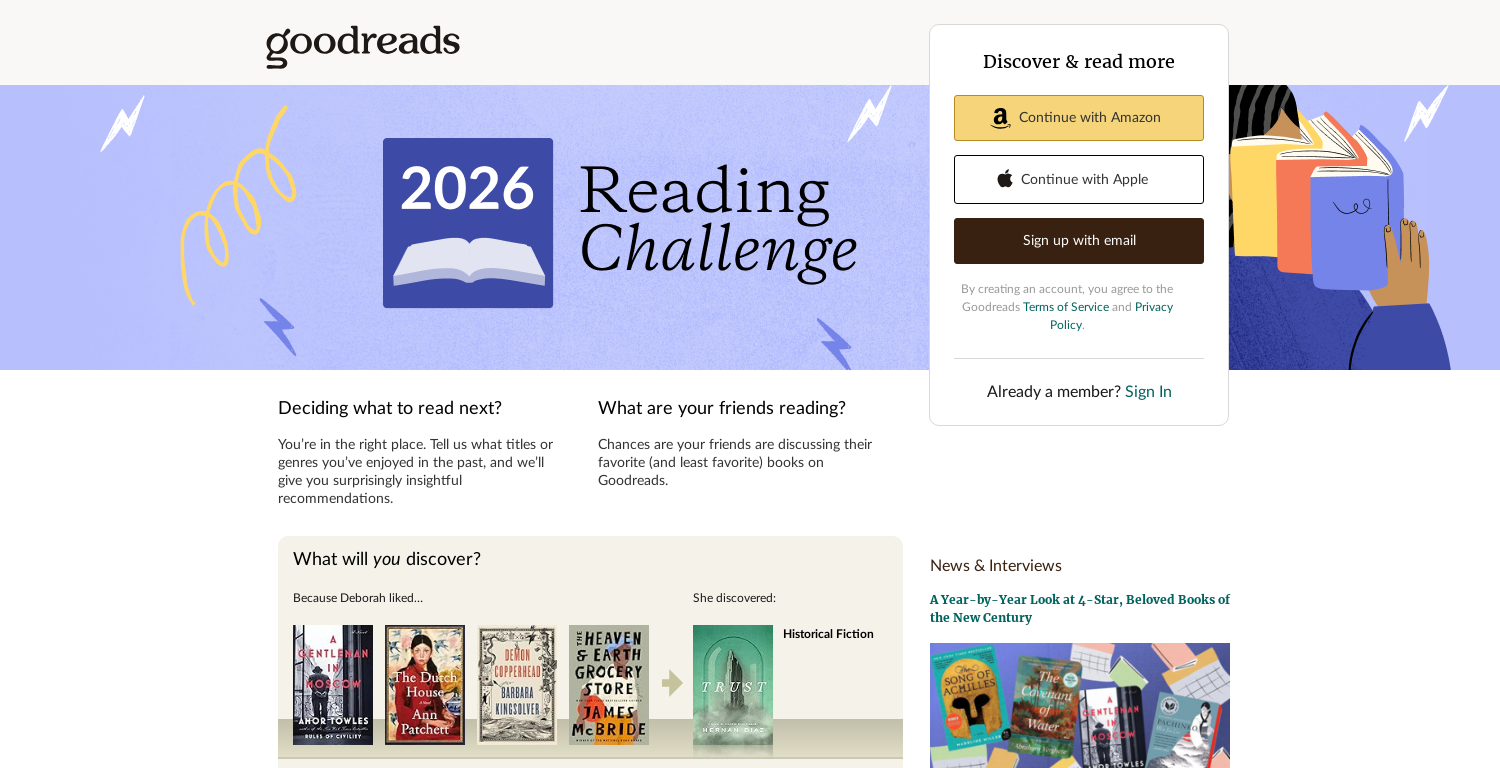